Tests page scrolling functionality by scrolling down and up on the Dell website homepage

Starting URL: https://www.dell.com/en-us

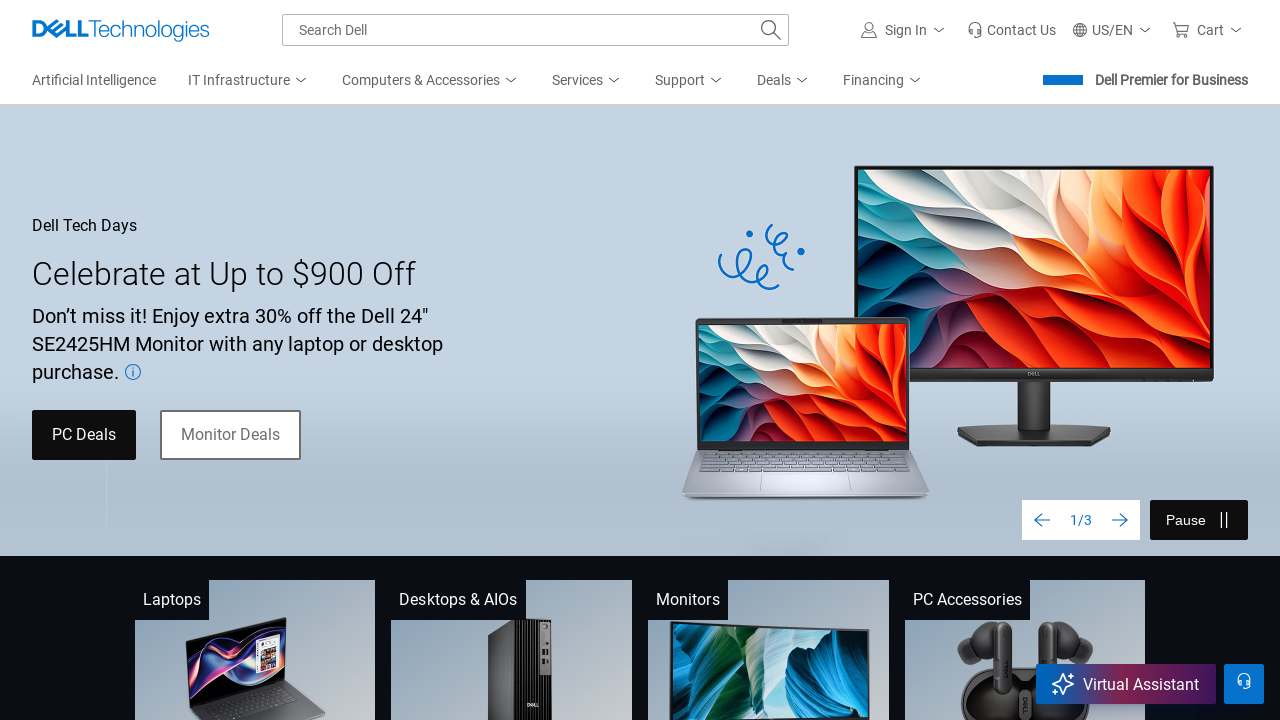

Scrolled down to 5000 pixels on Dell homepage
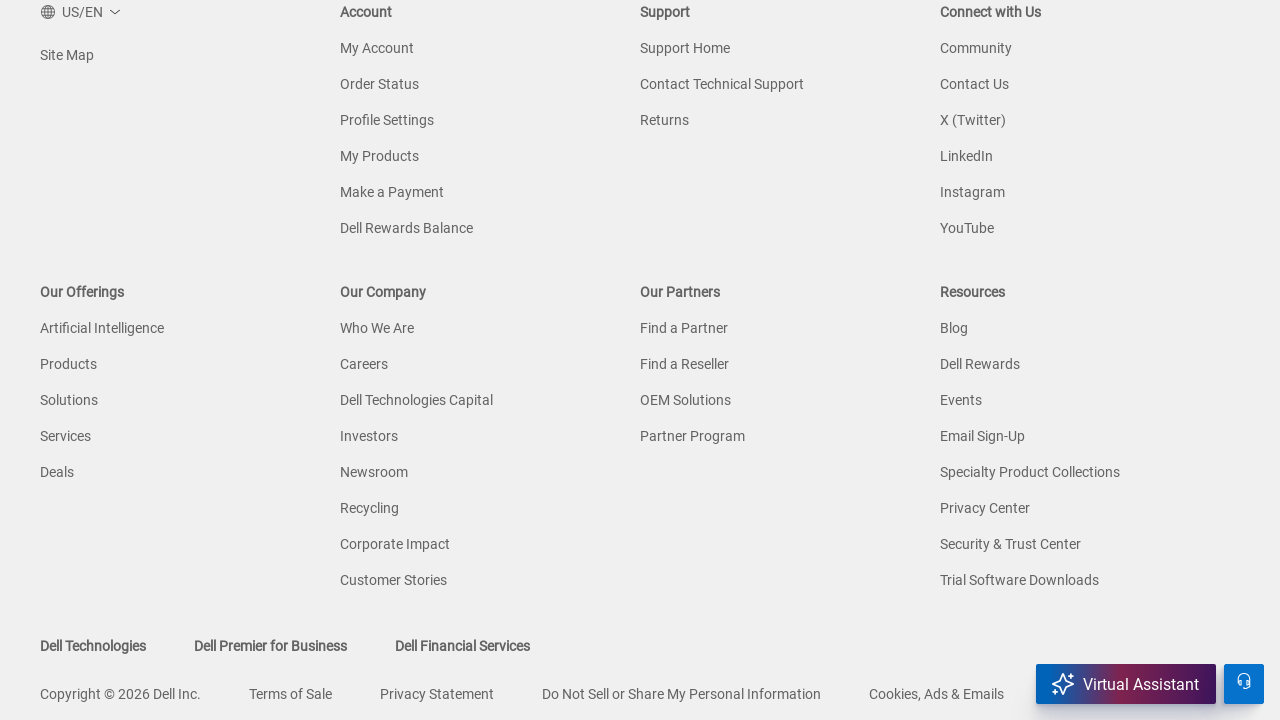

Waited 2 seconds for scroll animation to complete
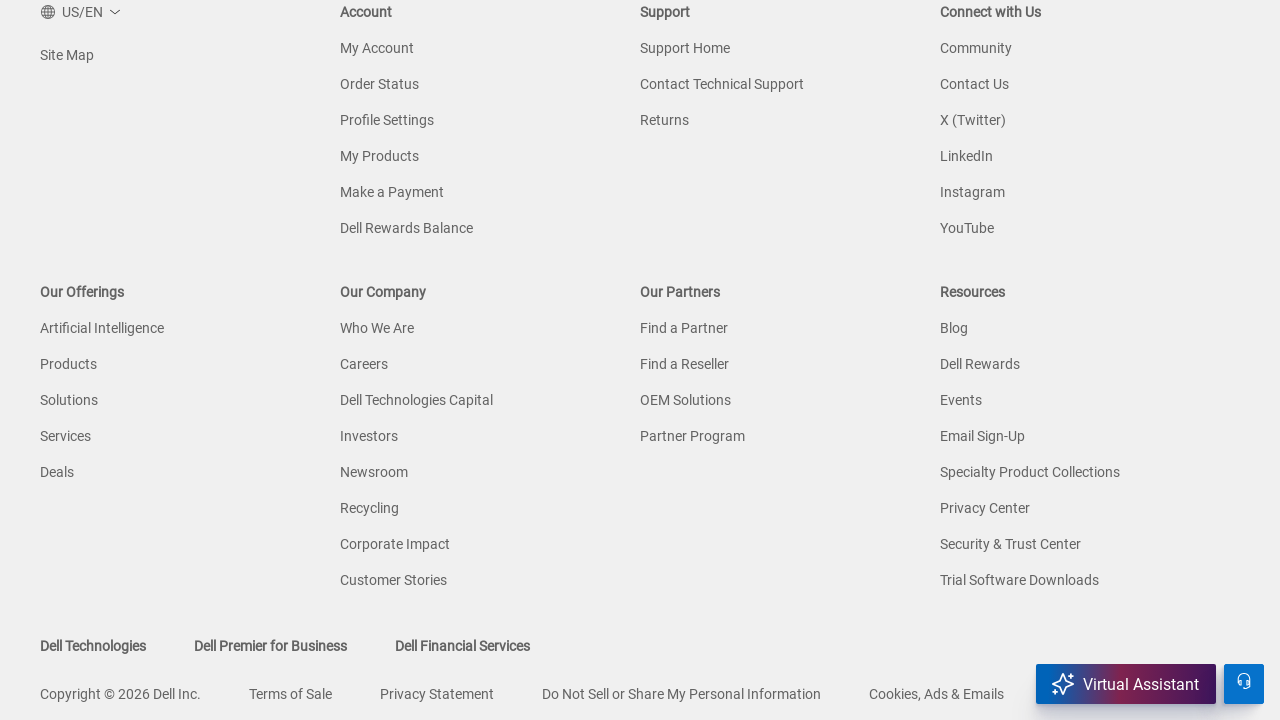

Scrolled back to top of page
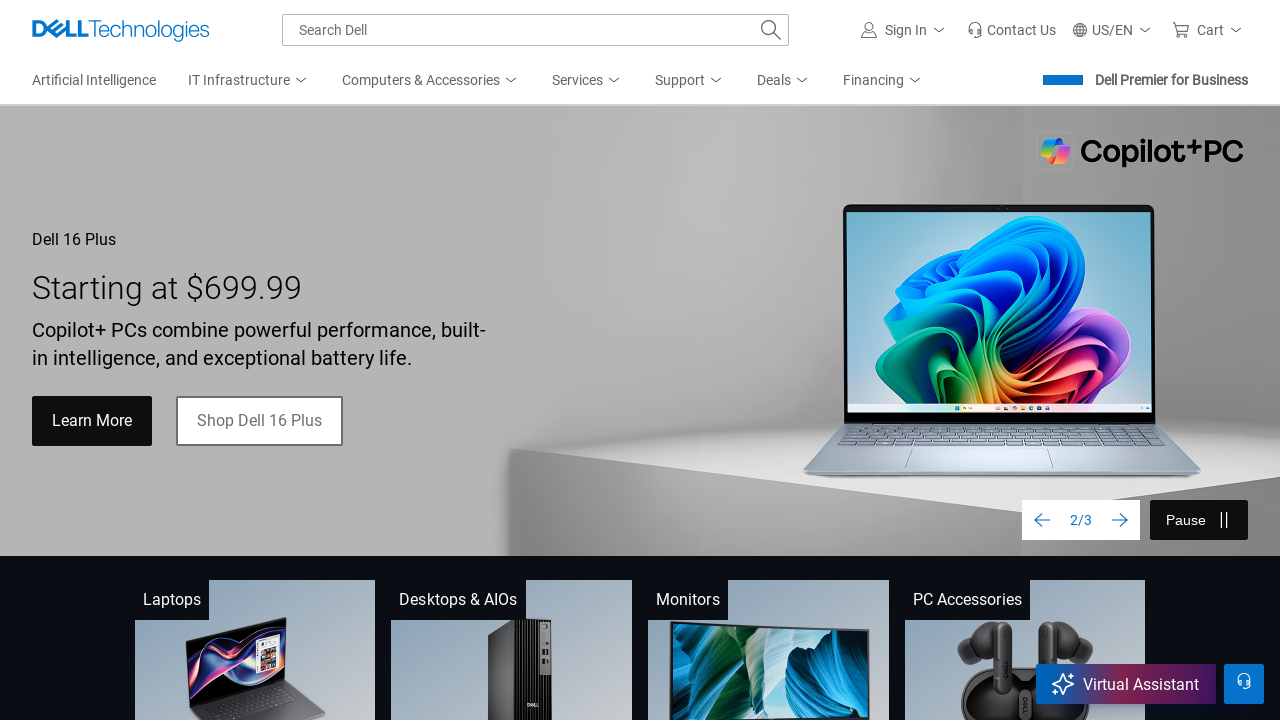

Waited 3 seconds after scrolling to top
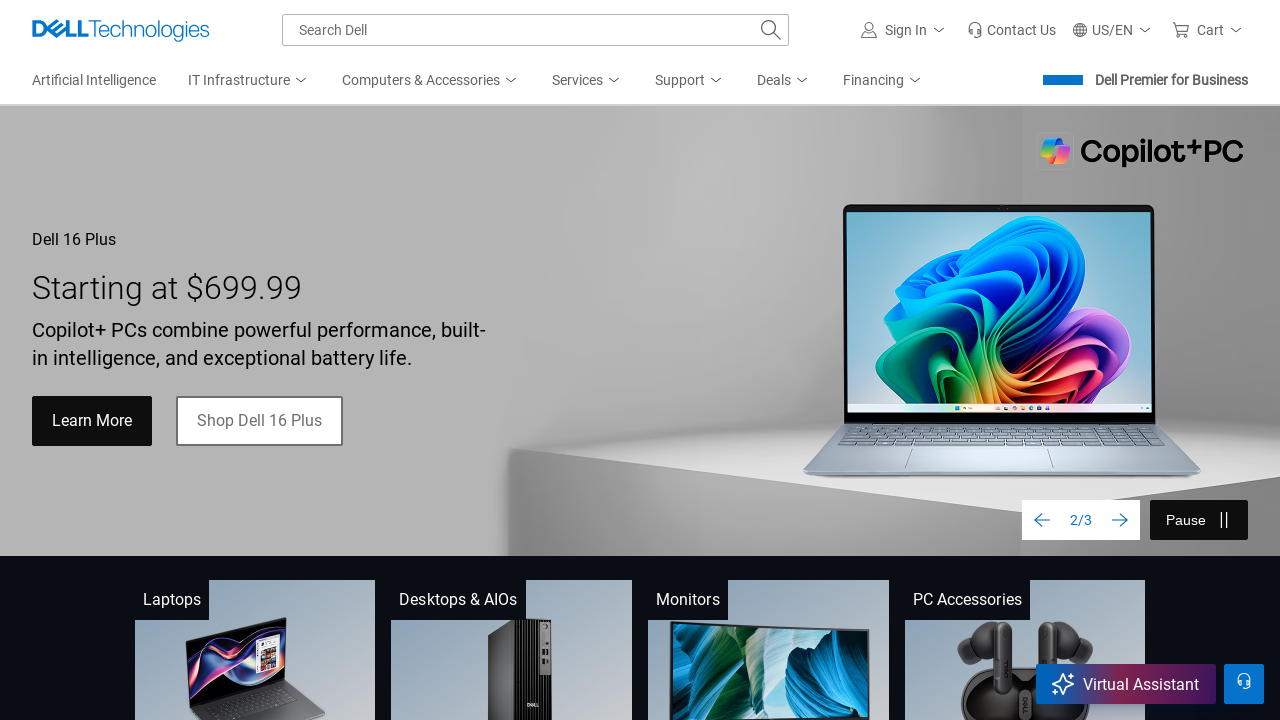

Scrolled down by 6000 pixels relative to current position
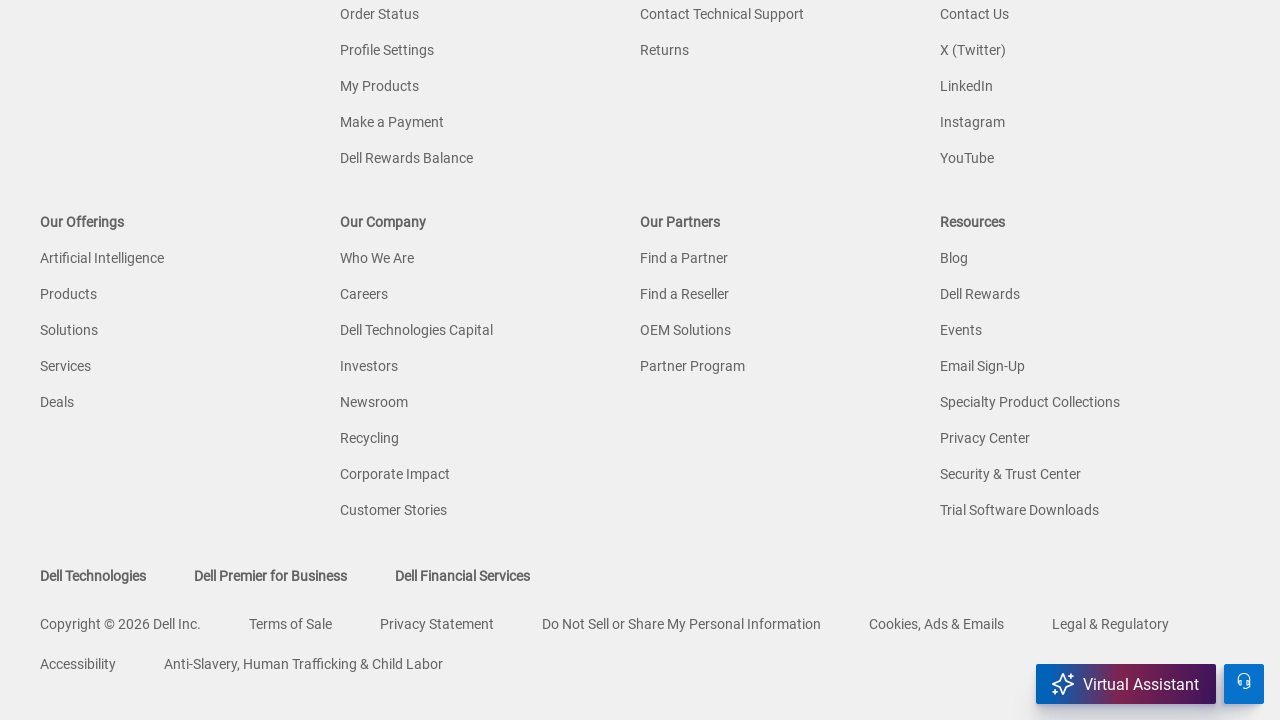

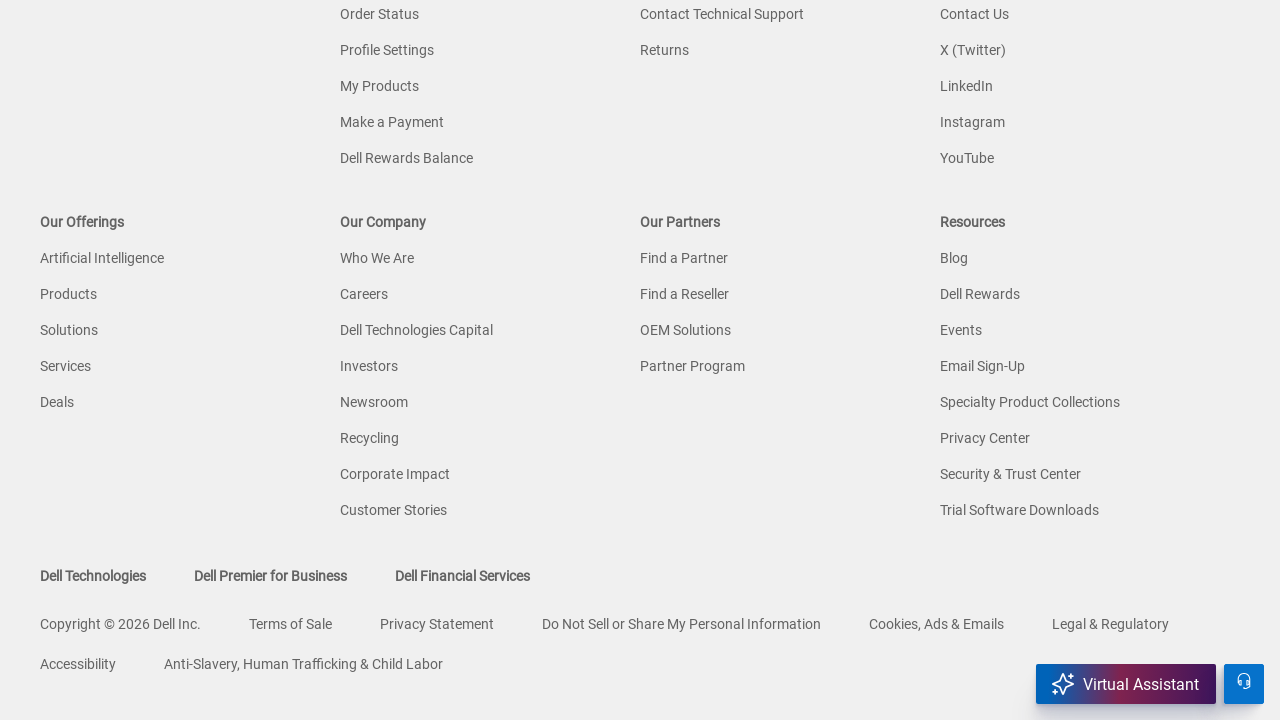